Opens Chrome browser, navigates to a practice page, and maximizes the window

Starting URL: https://www.letskodeit.com/practice

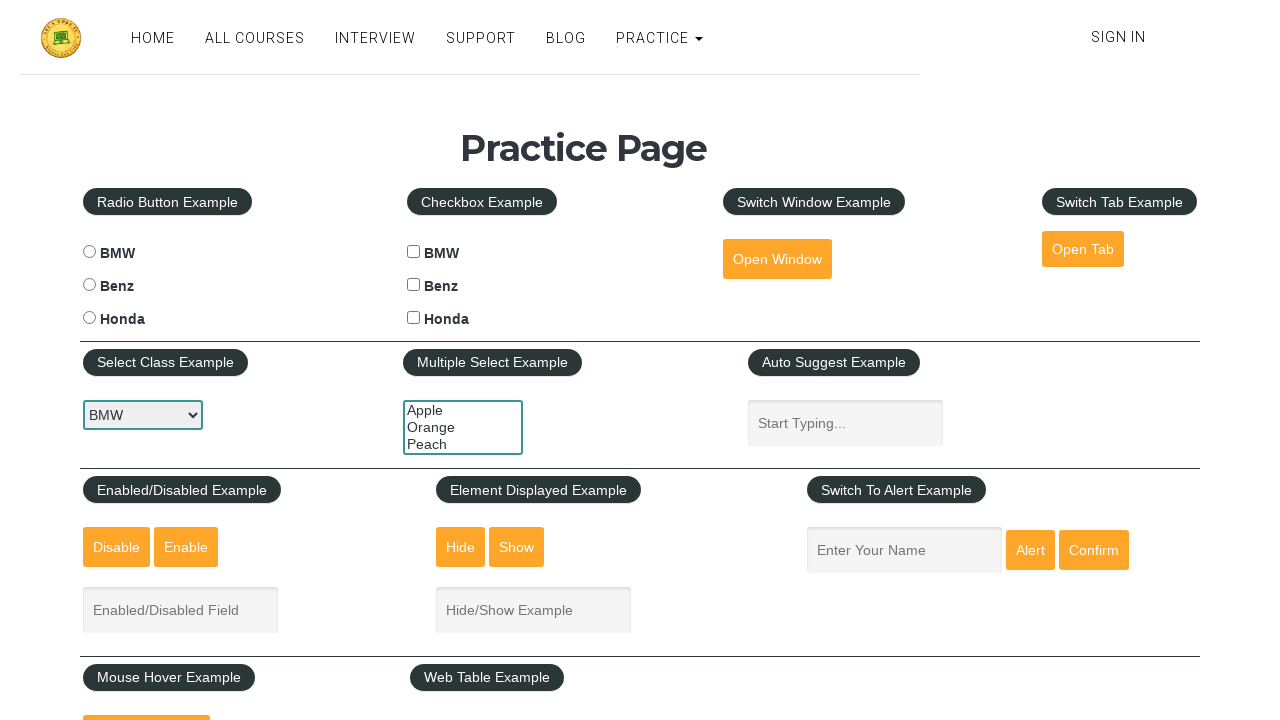

Set viewport size to 1920x1080
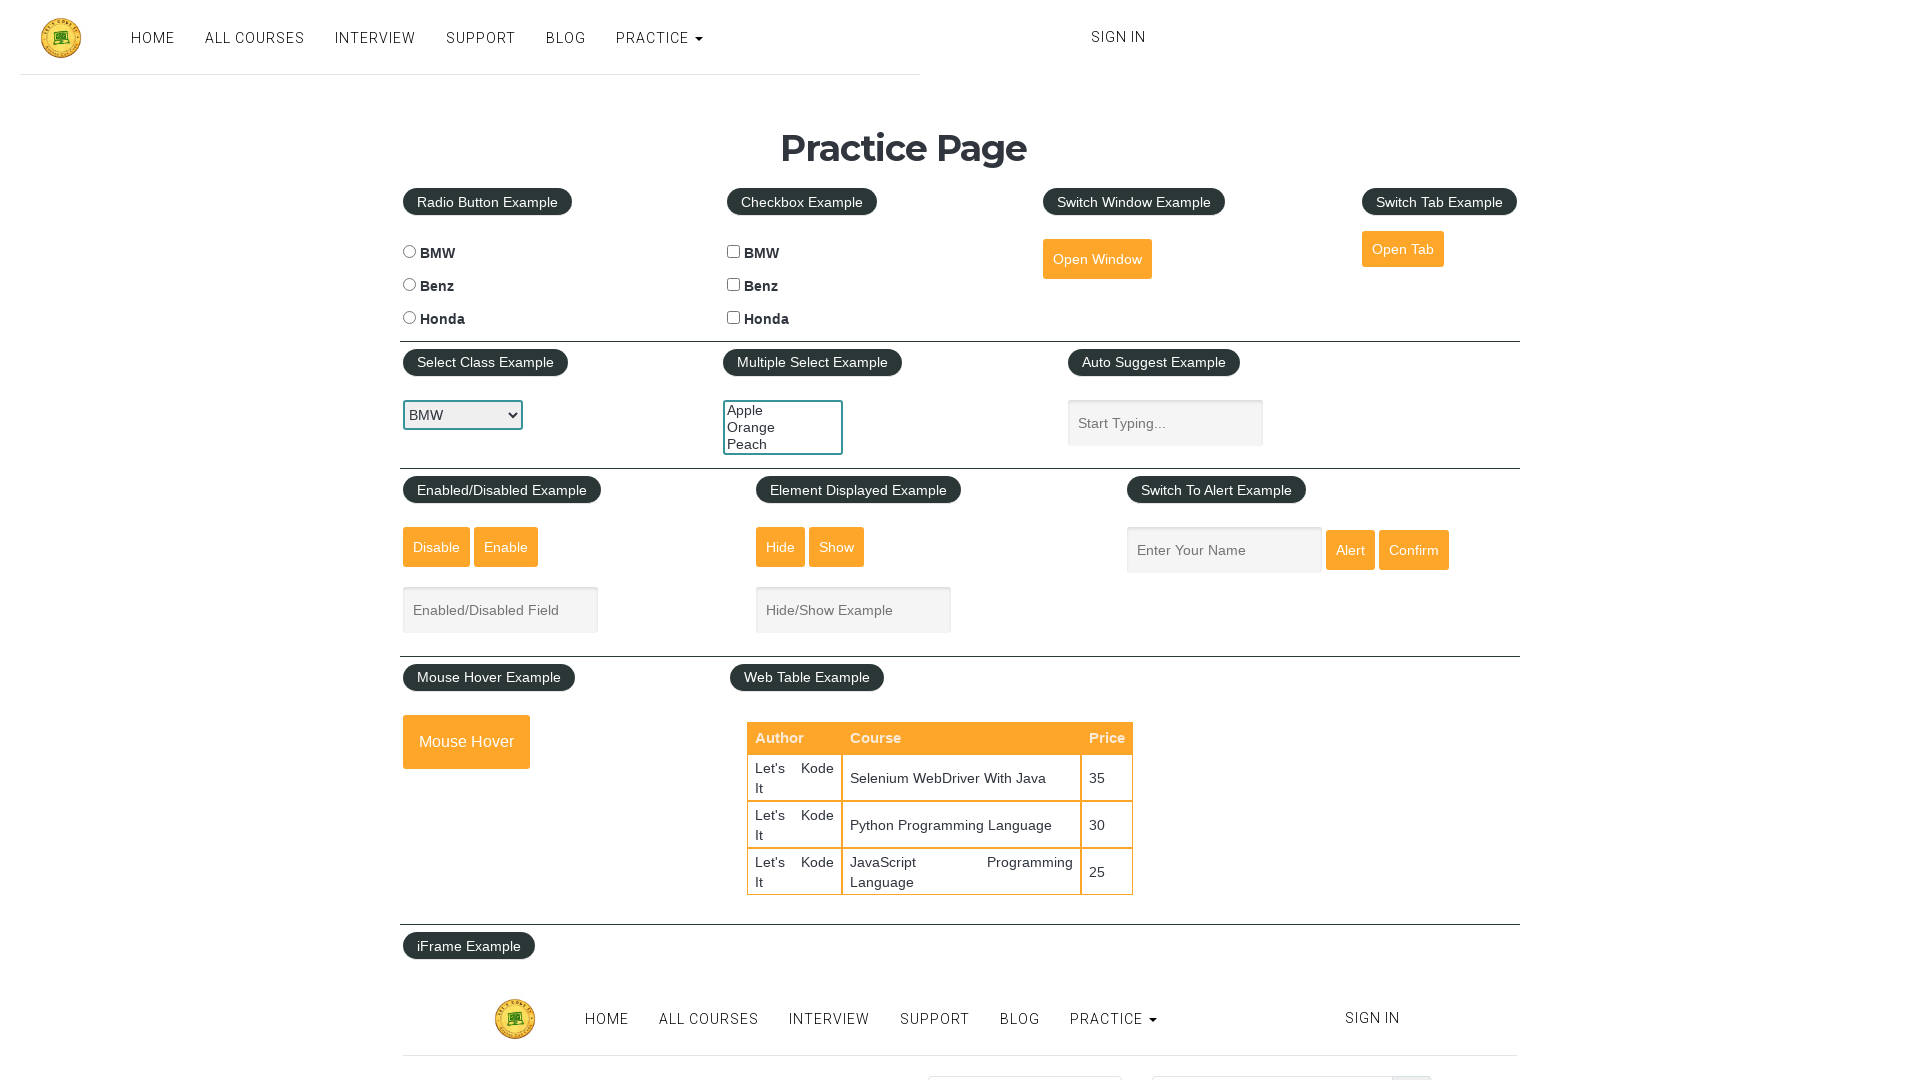

Page loaded with domcontentloaded state
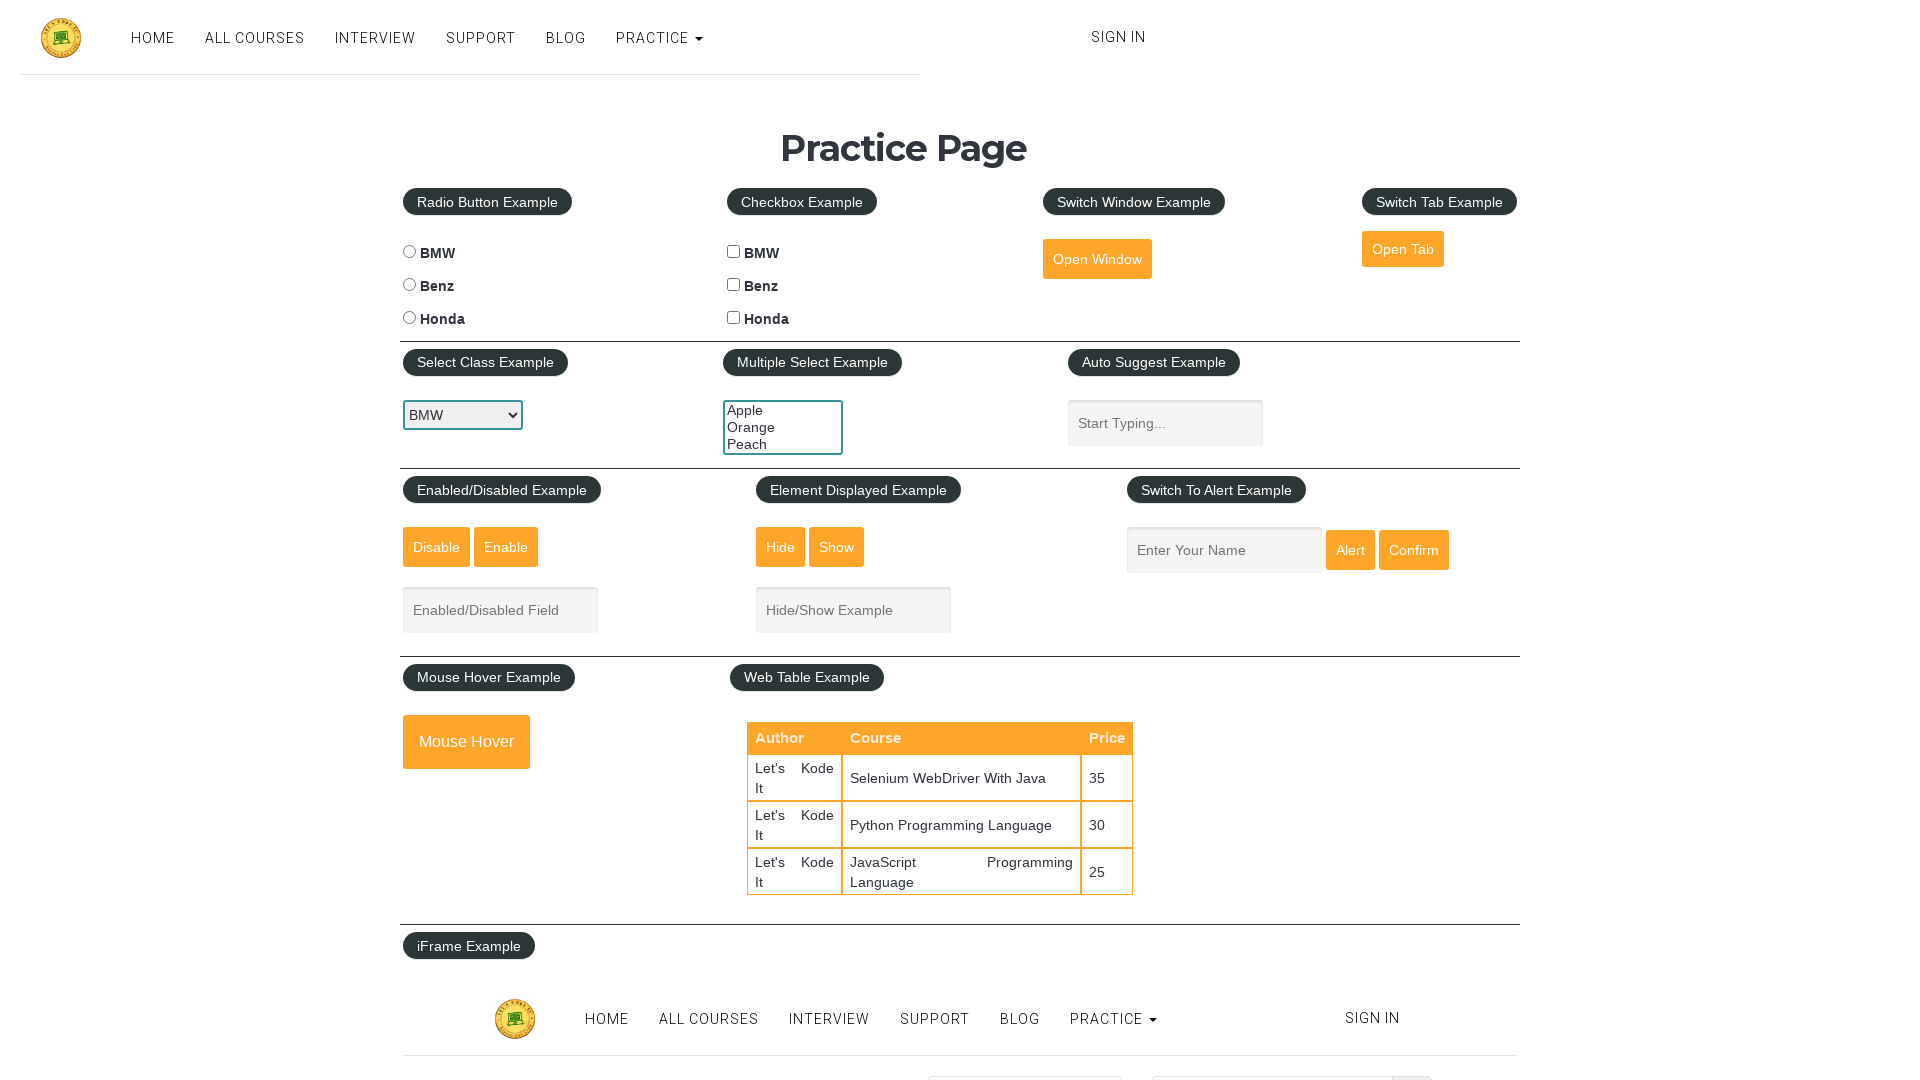

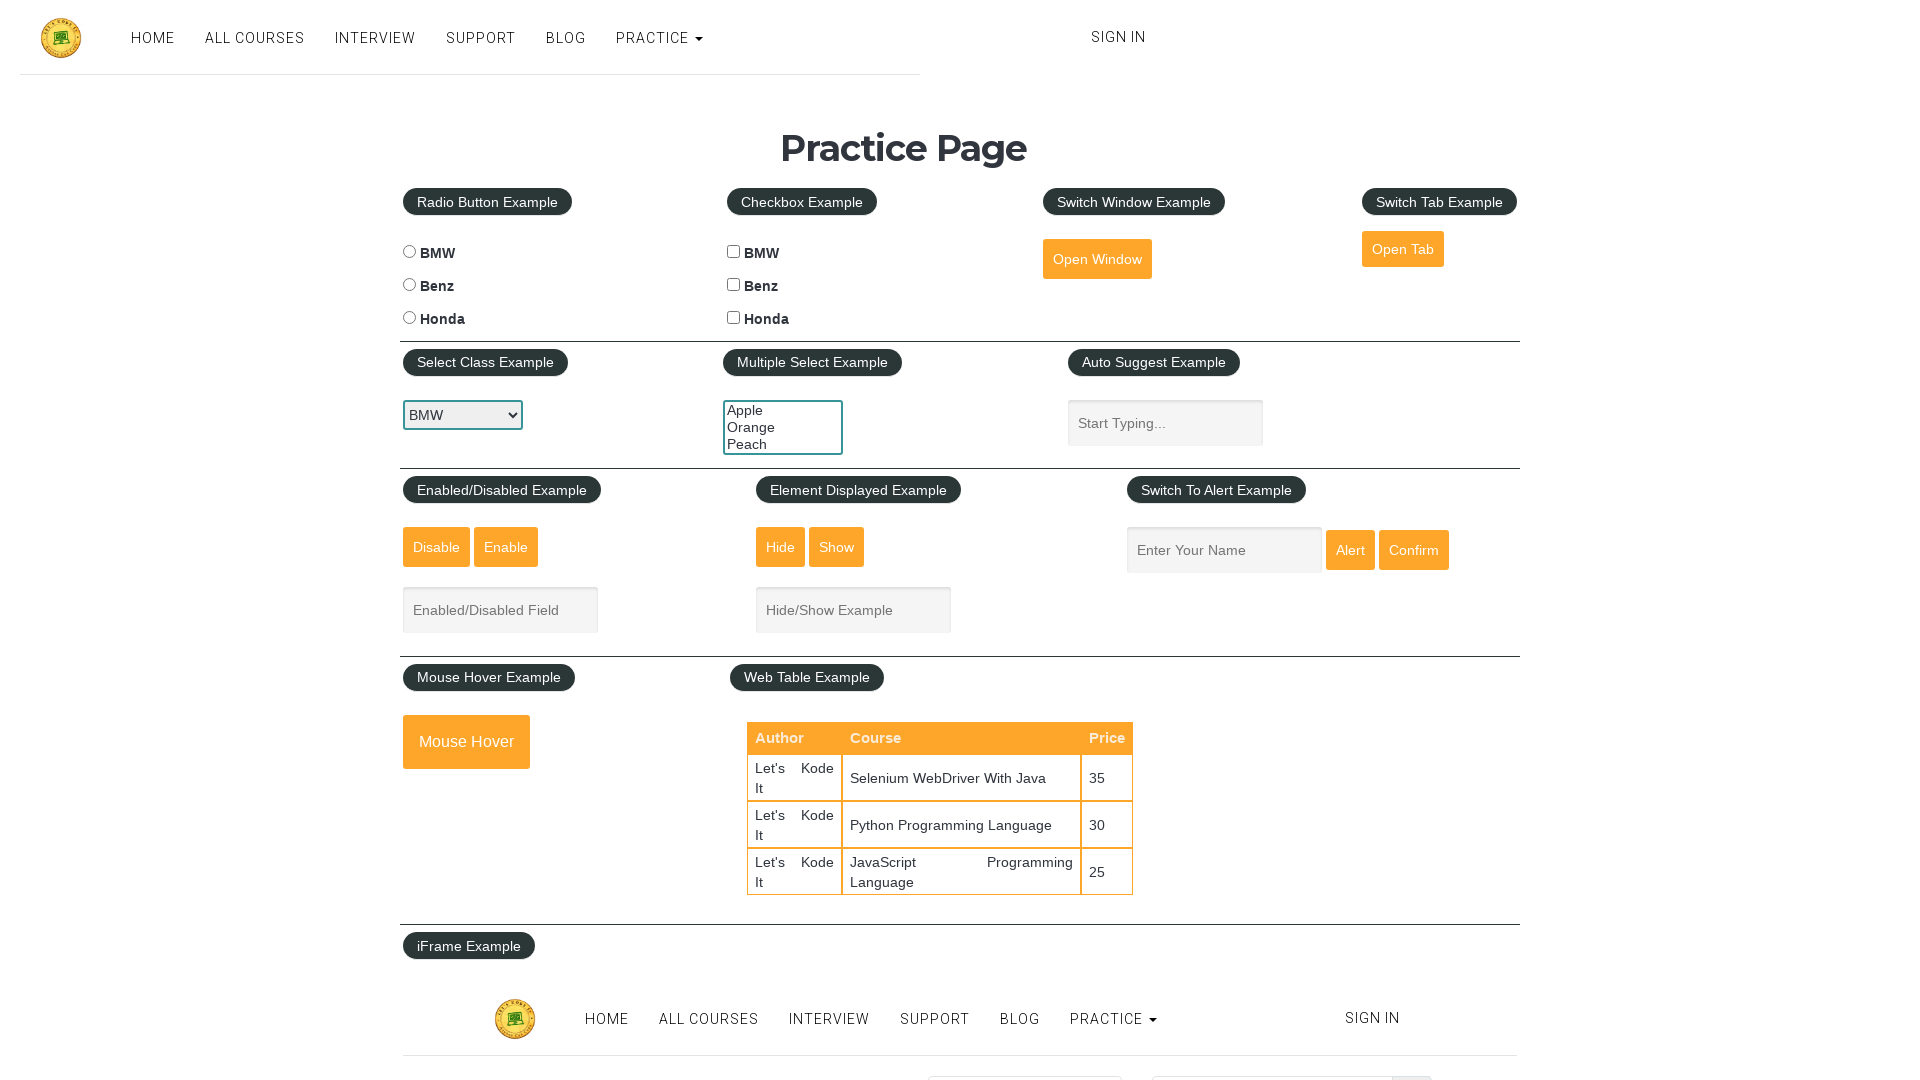